Tests hide and show functionality by clicking hide button then show button

Starting URL: https://codenboxautomationlab.com/practice/

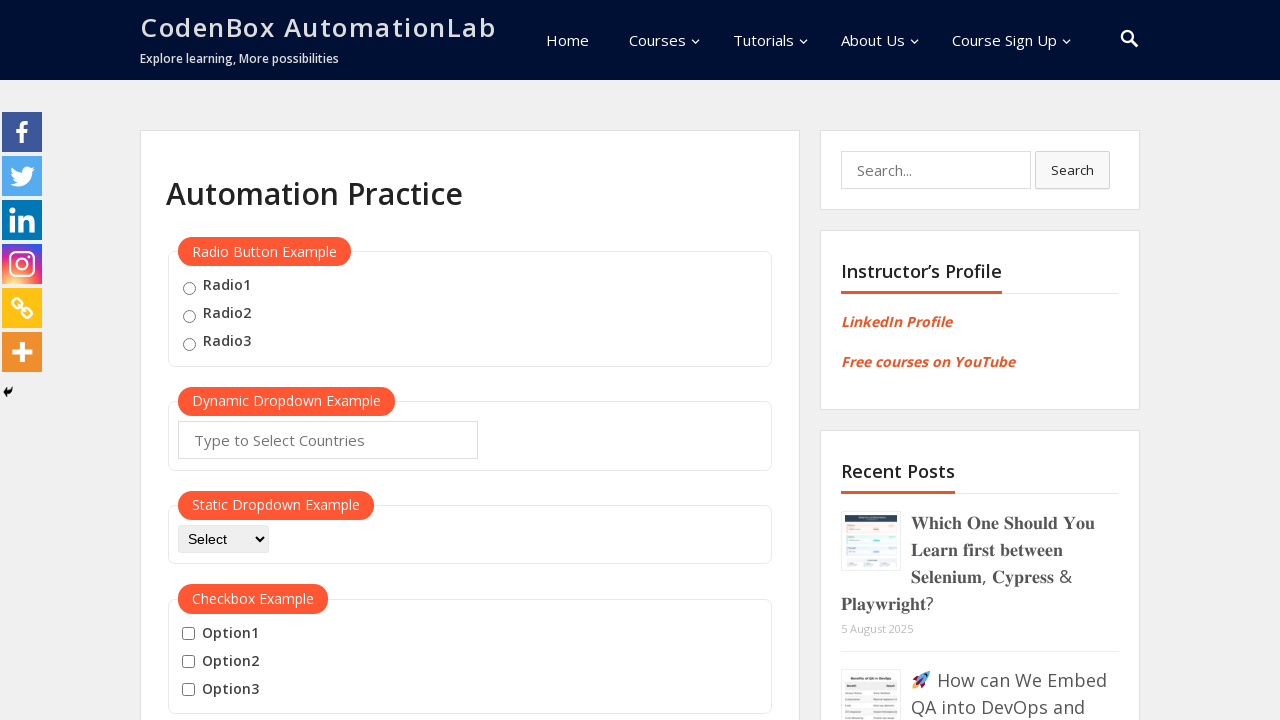

Scrolled down to view hide and show buttons
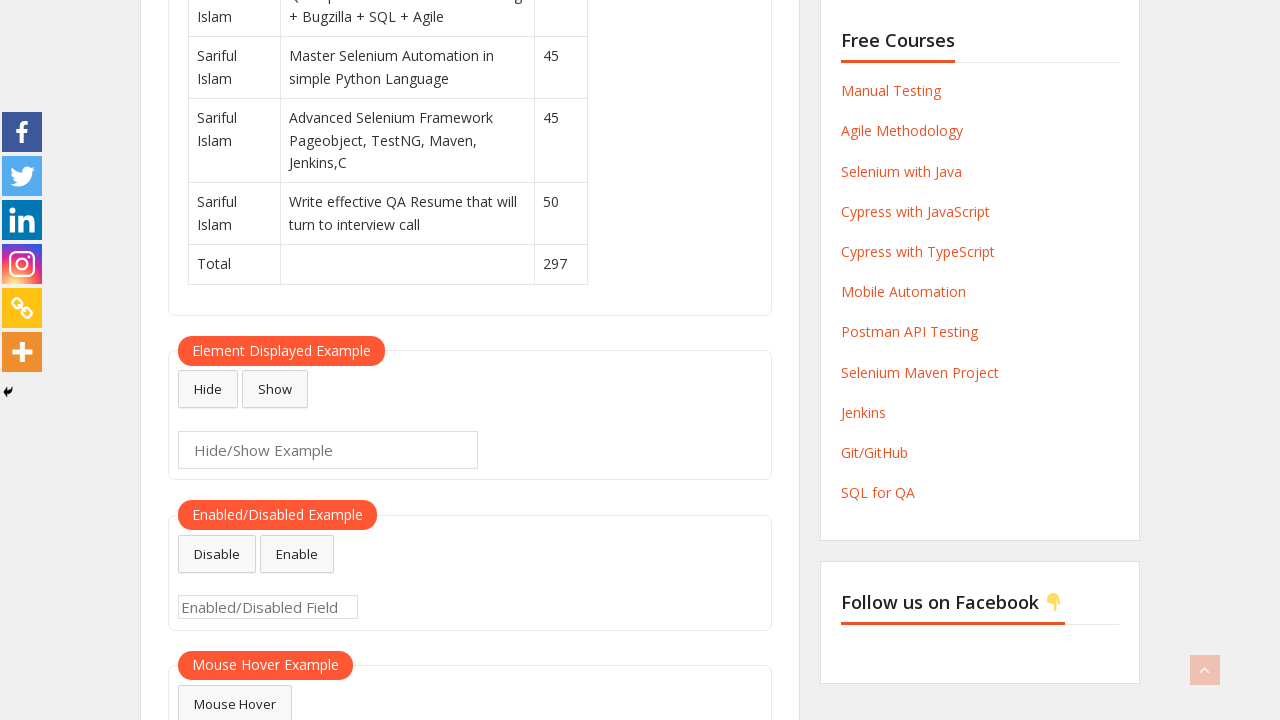

Clicked hide button to hide the textbox at (208, 389) on #hide-textbox
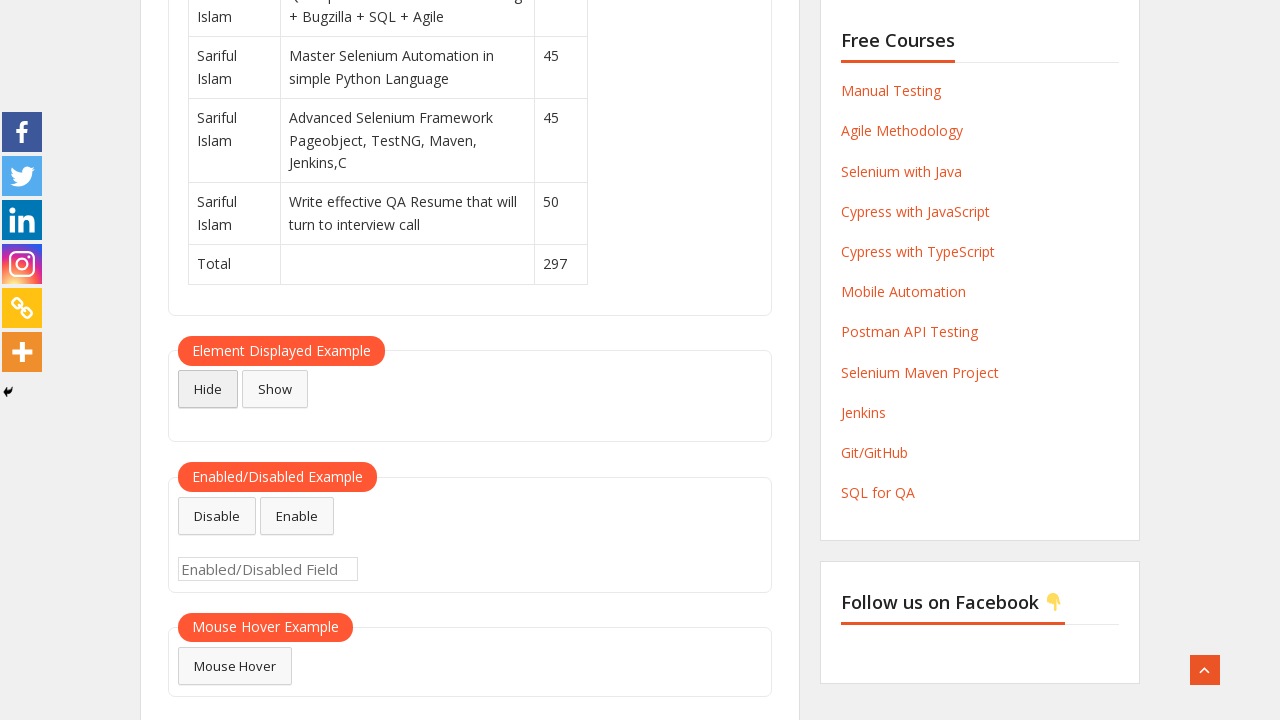

Clicked show button to display the textbox at (275, 389) on #show-textbox
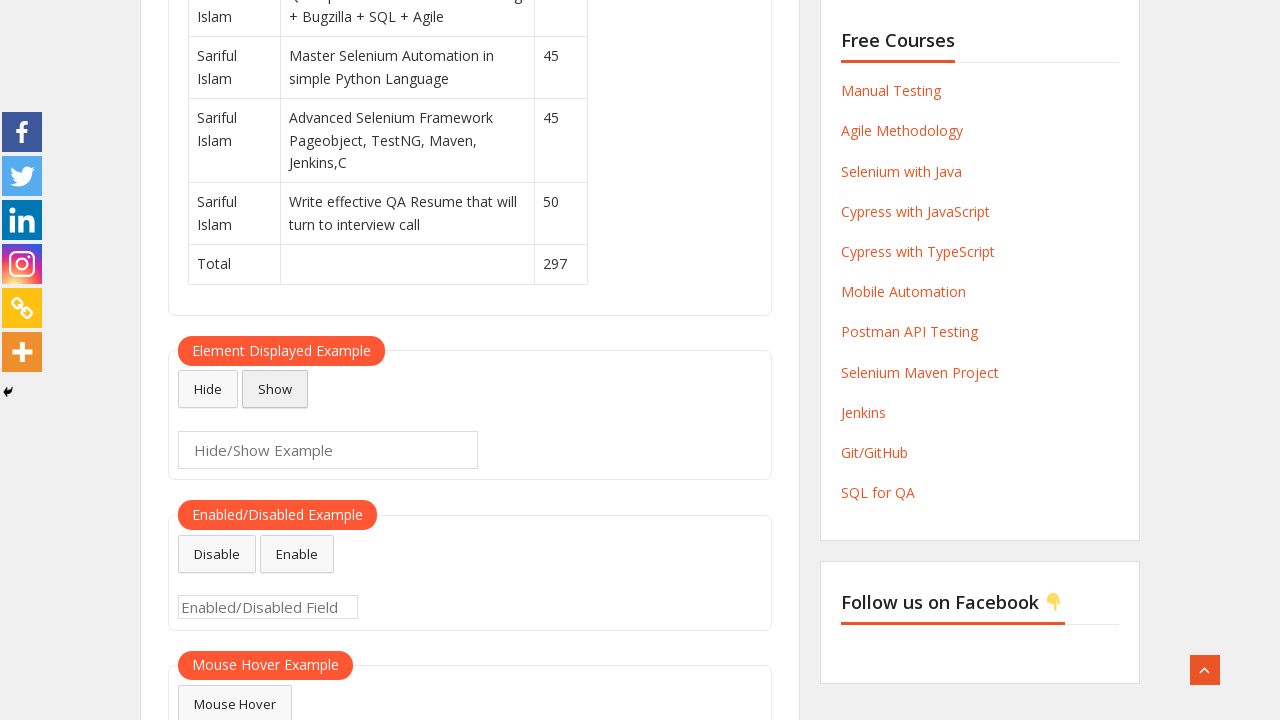

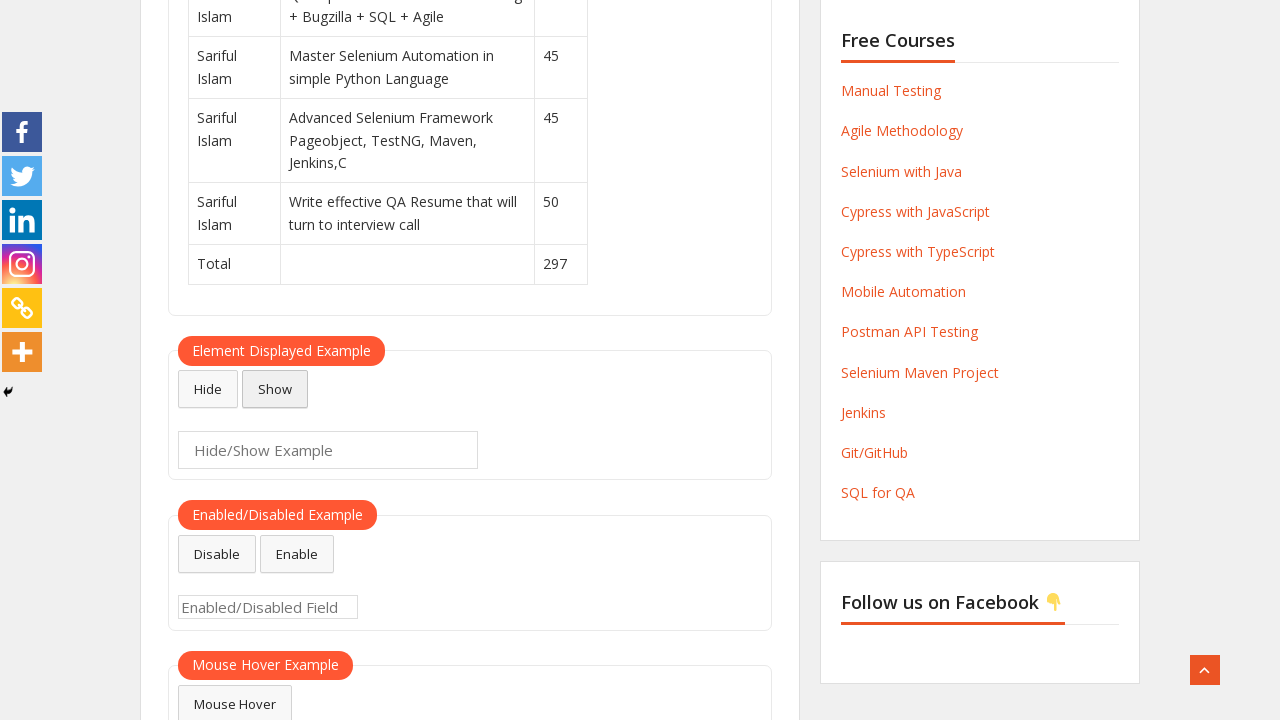